Tests form field input and verification by filling first name and last name fields on a registration form and retrieving their values

Starting URL: https://naveenautomationlabs.com/opencart/index.php?route=account/register

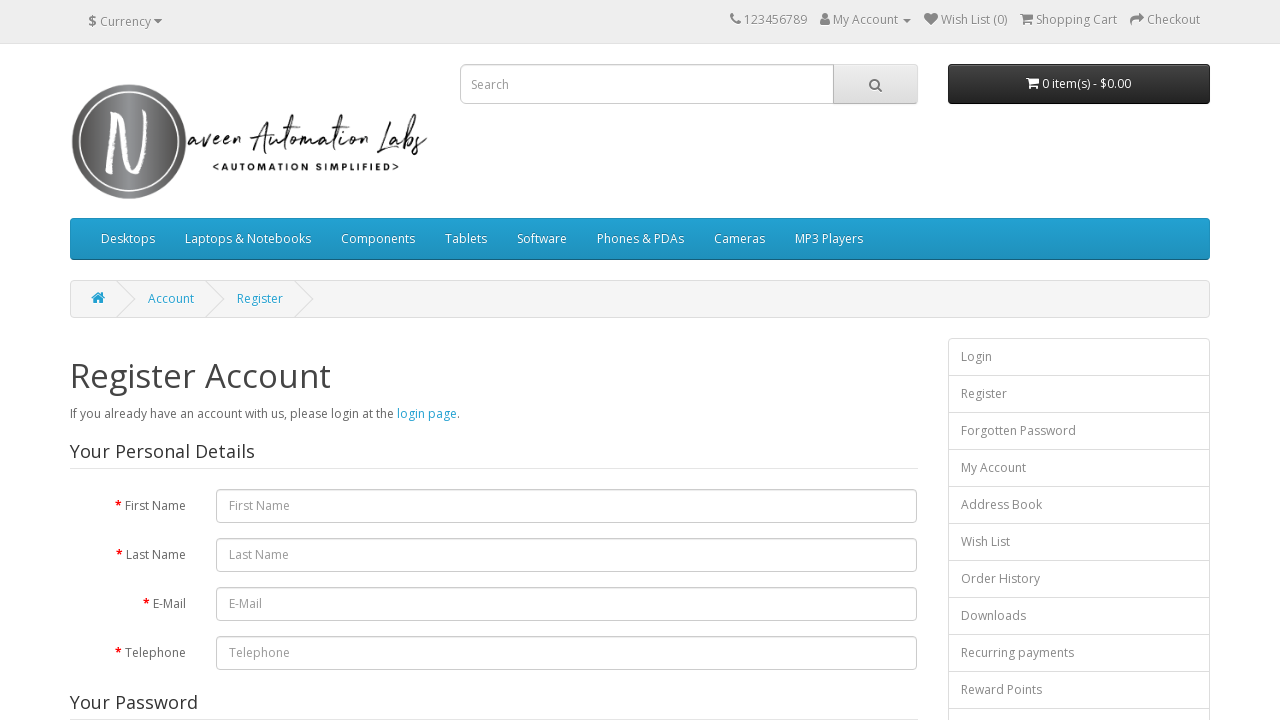

Filled first name field with 'gm@gmail.com' on #input-firstname
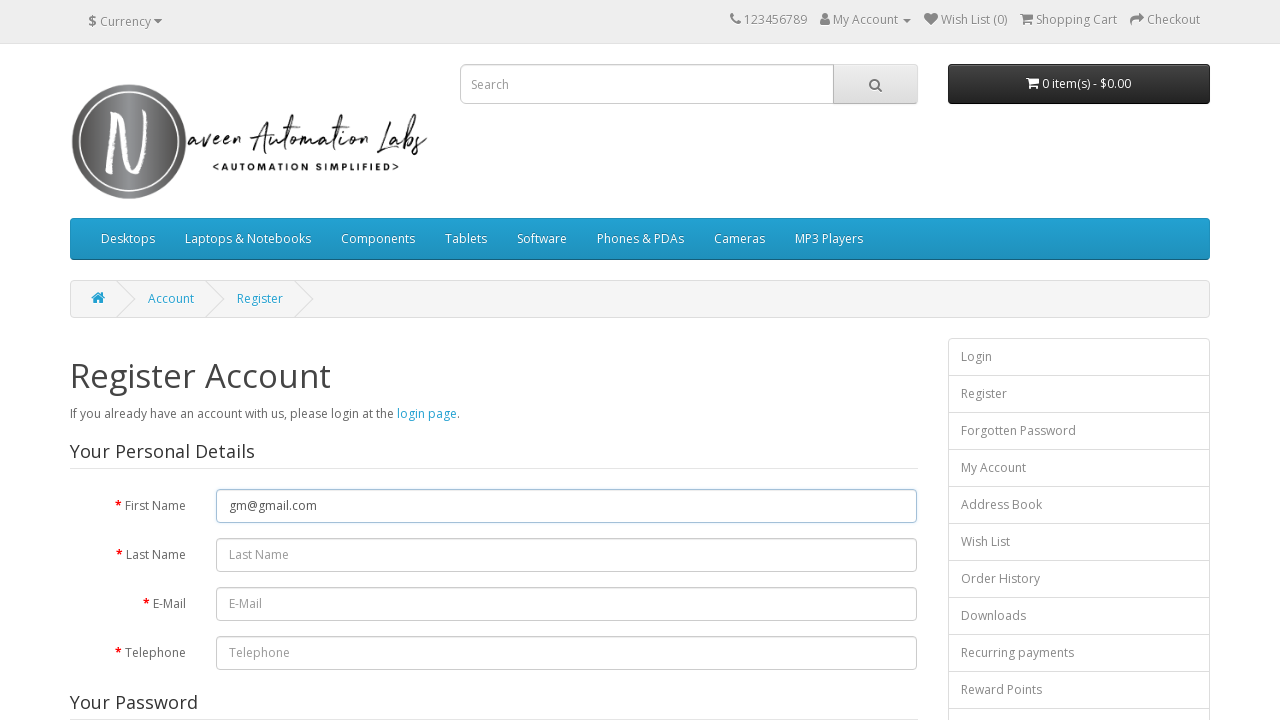

Retrieved first name field value: ''
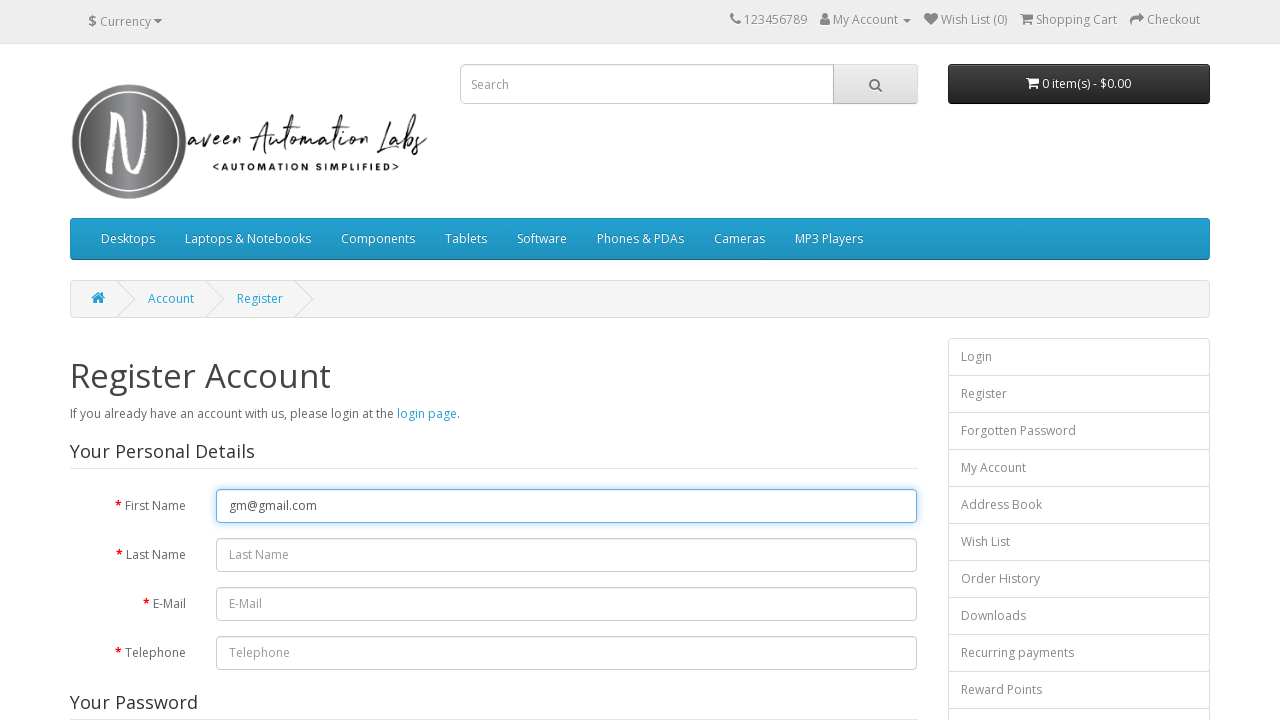

Filled last name field with 'MM' on #input-lastname
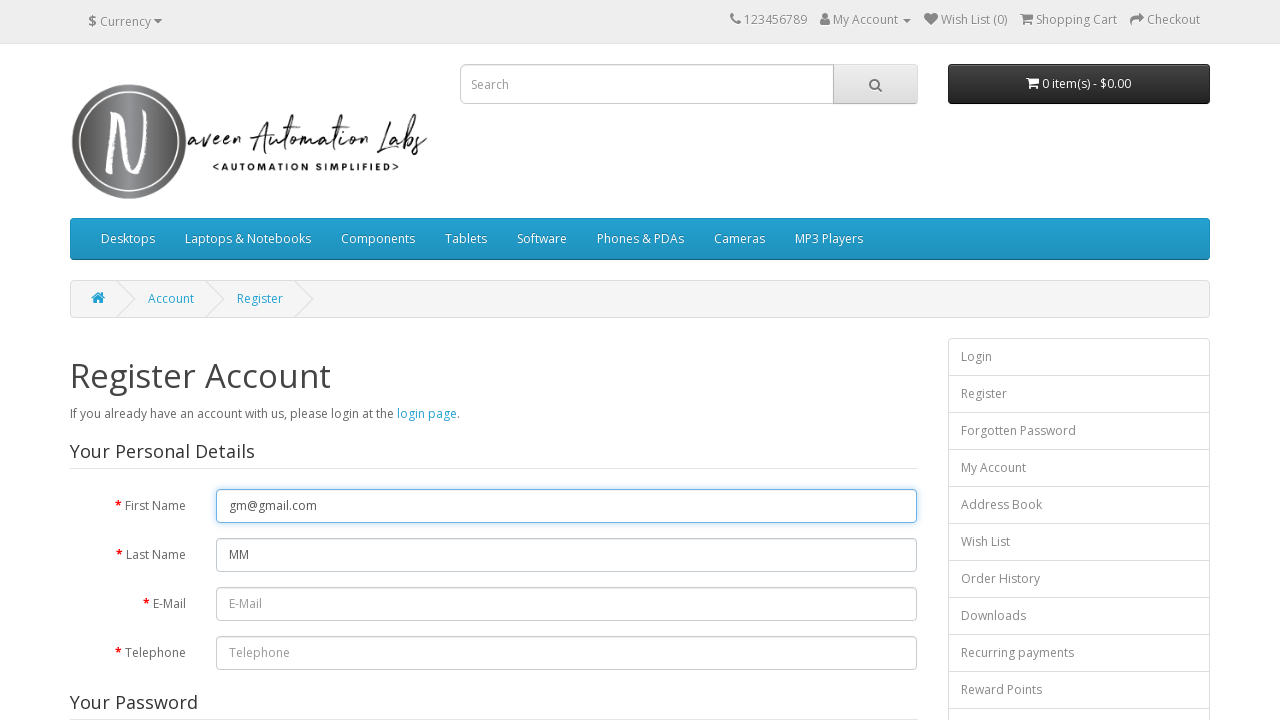

Retrieved last name field value: ''
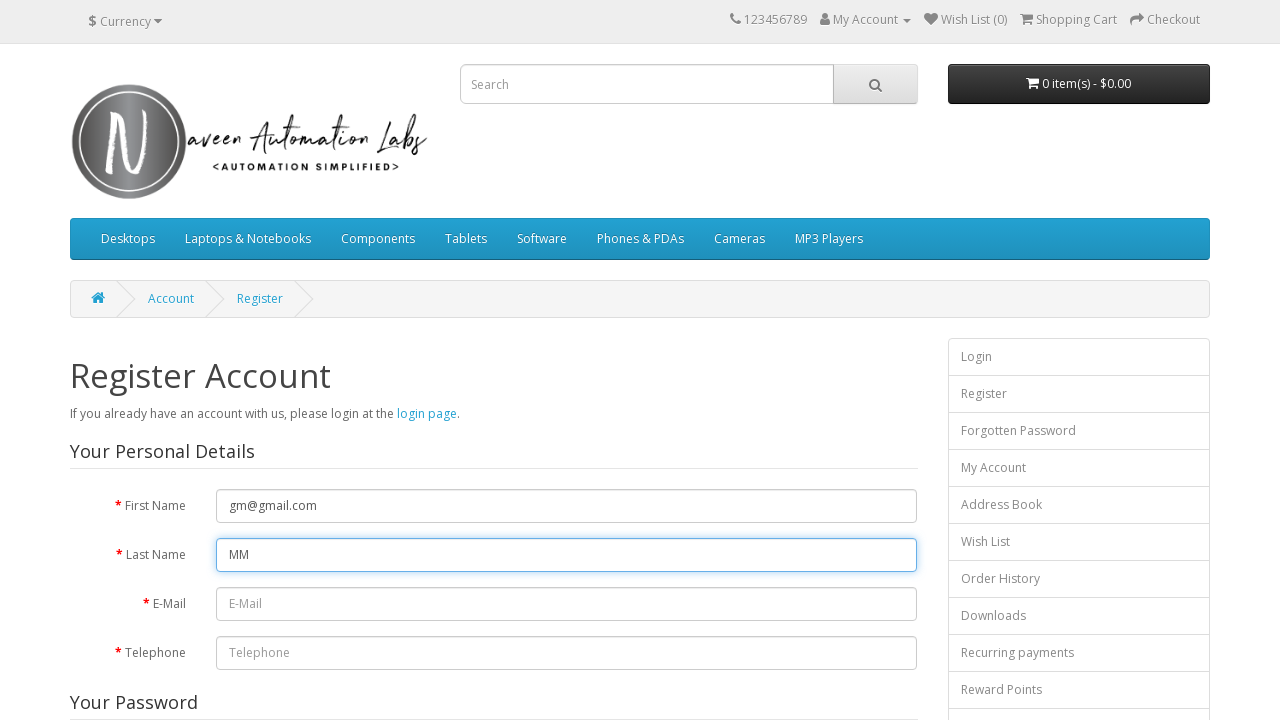

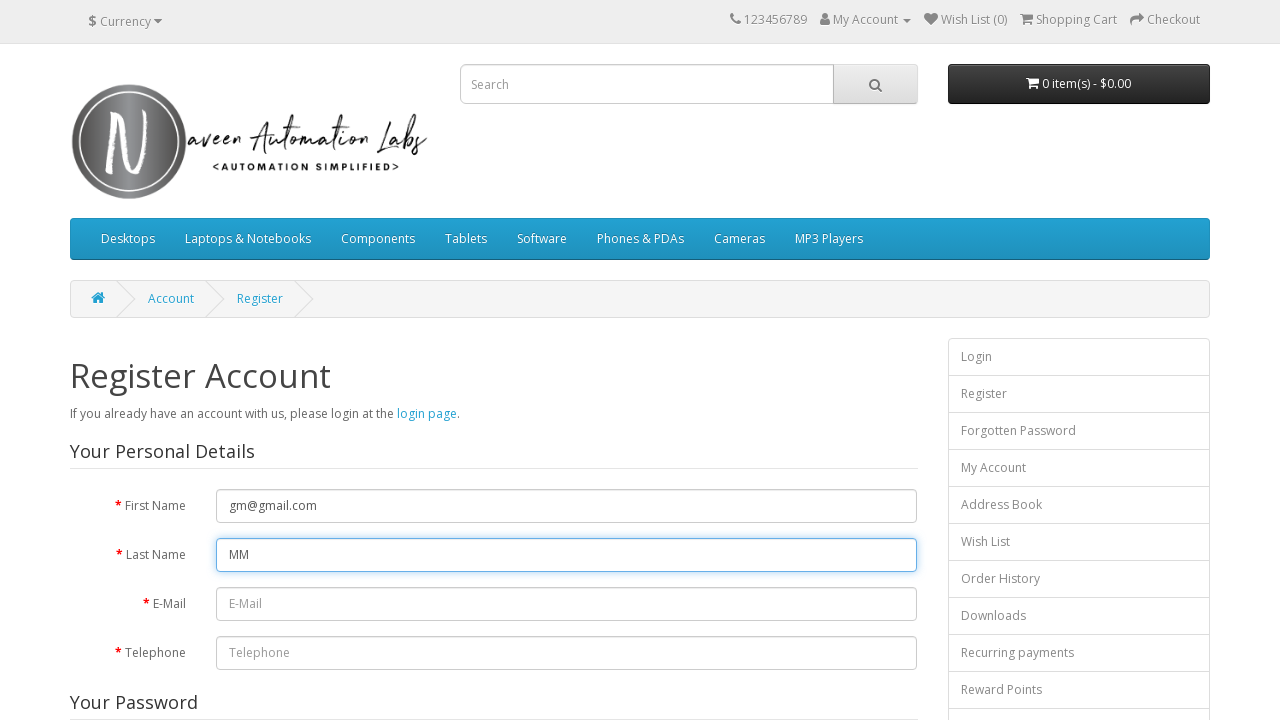